Navigates to the B3 Brazilian Stock Exchange IBOV index page and clicks the download link to verify the CSV export functionality is available.

Starting URL: https://sistemaswebb3-listados.b3.com.br/indexPage/day/IBOV?language=pt-br

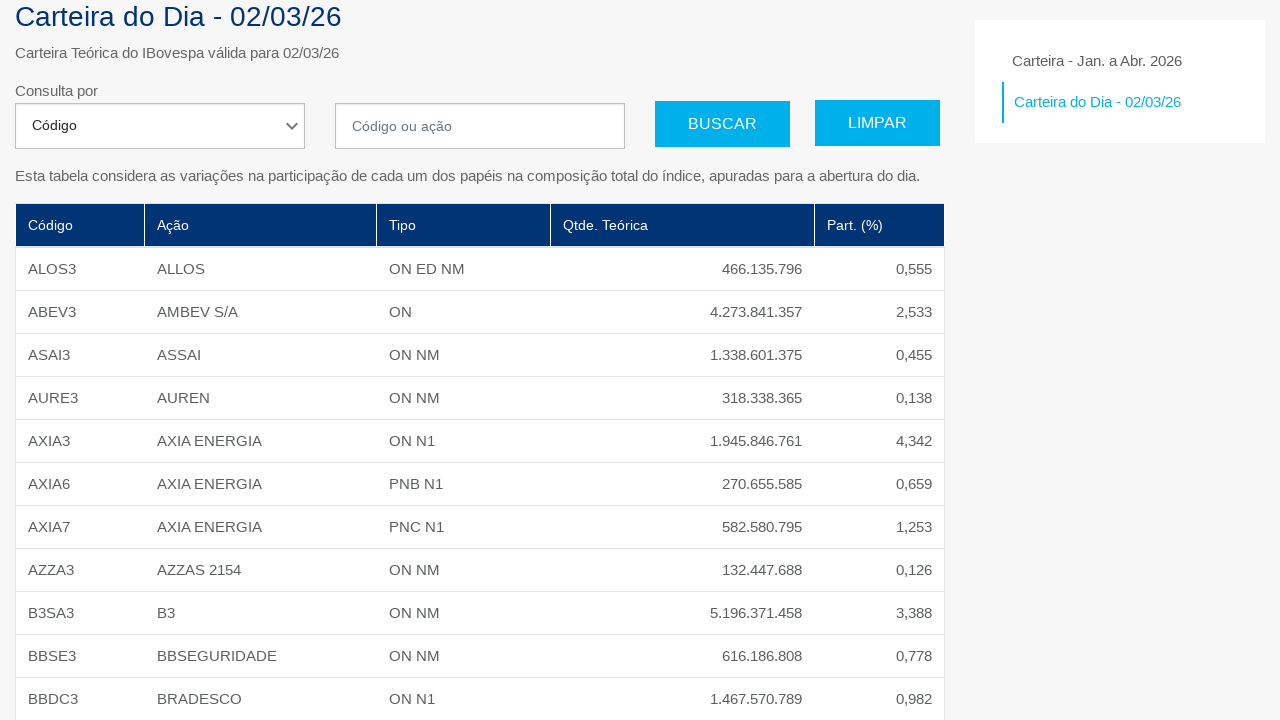

Waited for IBOV download link to be available
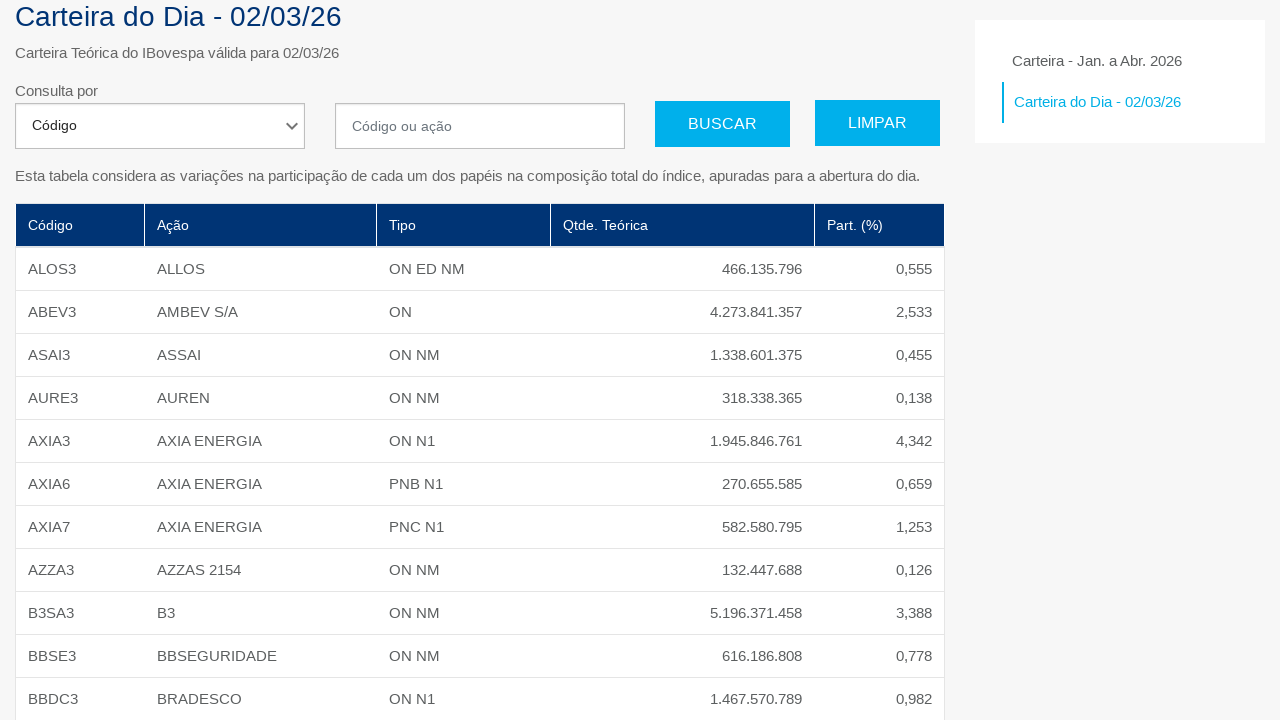

Clicked the download link for IBOV CSV file at (104, 647) on xpath=//*[@id="divContainerIframeB3"]/div/div[1]/form/div[2]/div/div[2]/div/div/
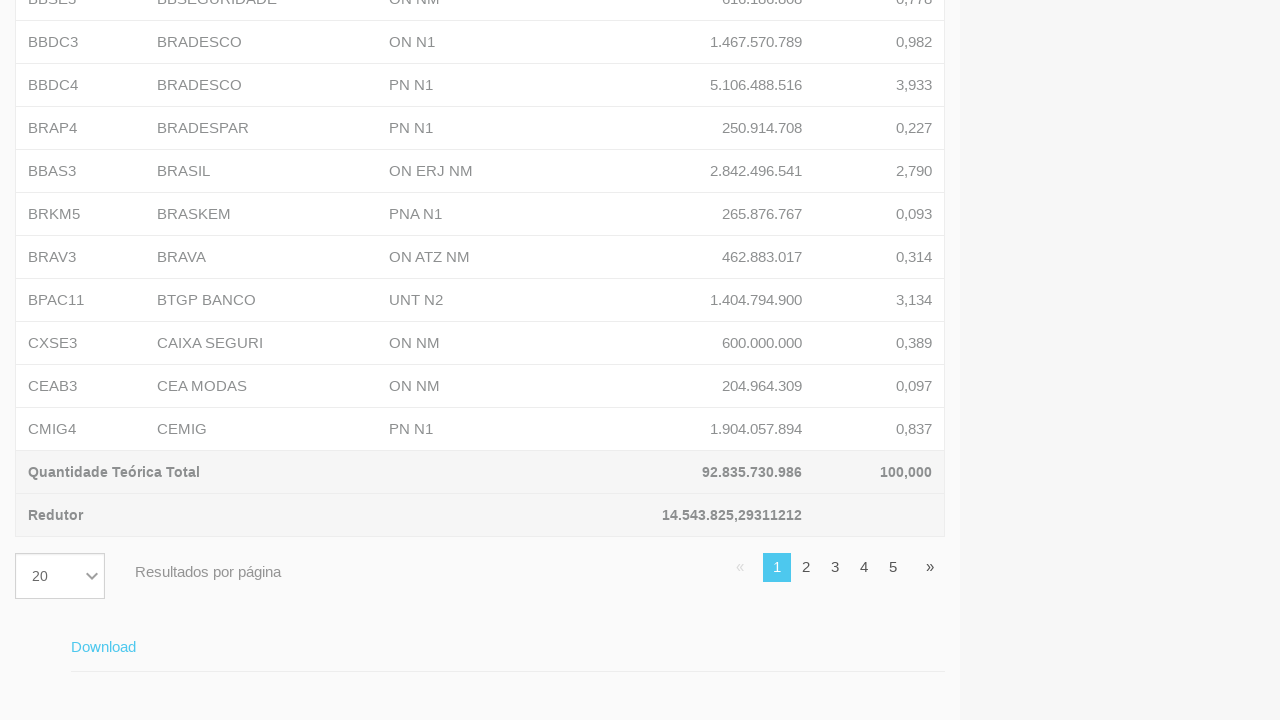

Waited 3 seconds for download to initiate
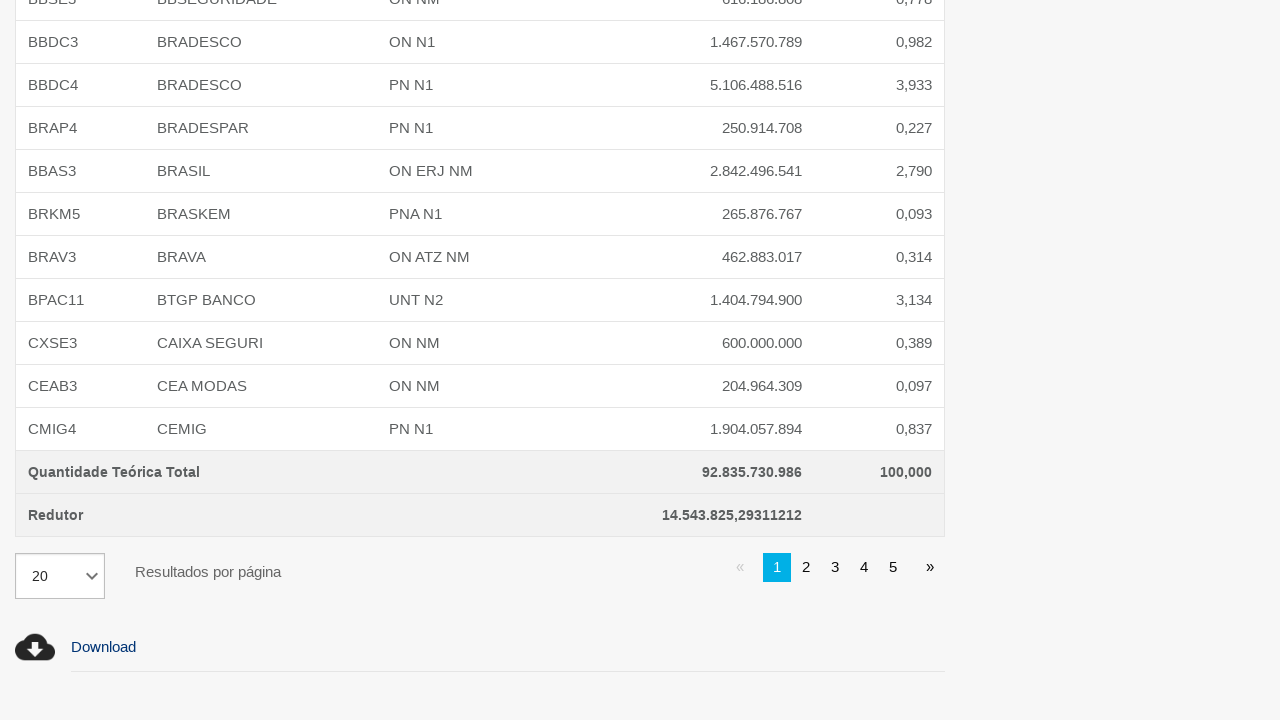

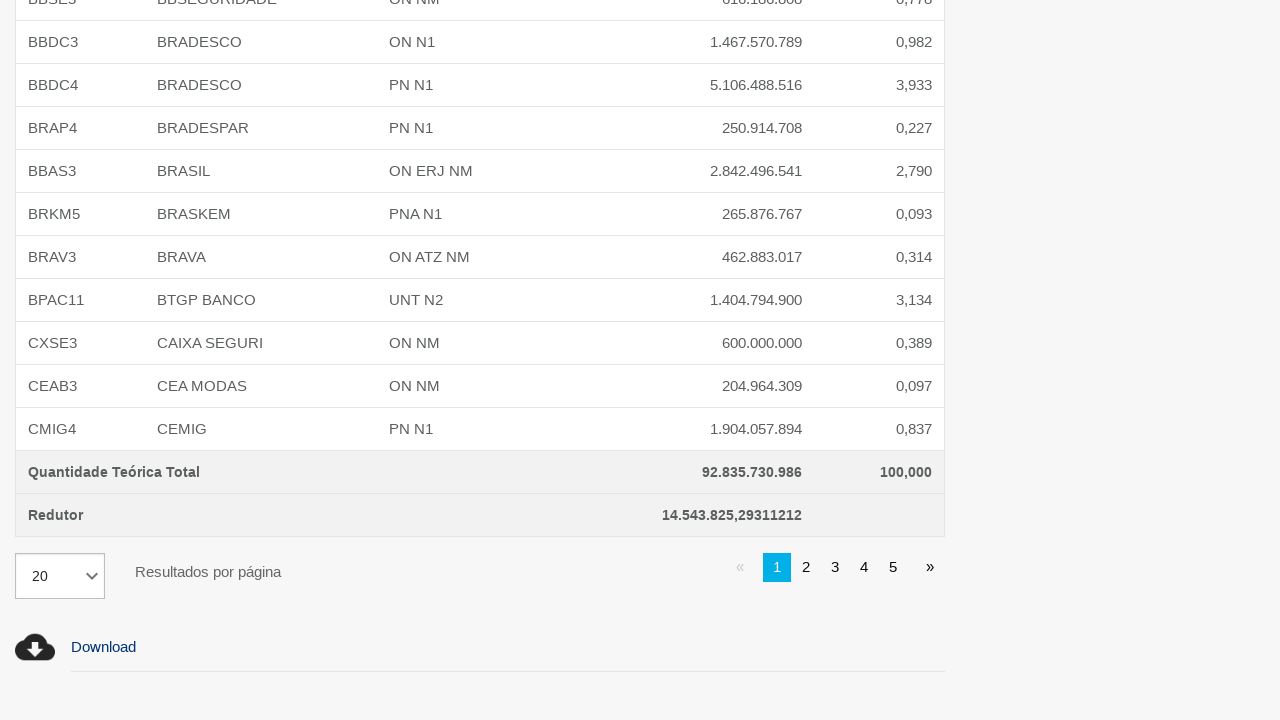